Tests iframe navigation and interaction by switching between multiple frames, filling text inputs in different frames, and interacting with elements in nested iframes

Starting URL: https://ui.vision/demo/webtest/frames/

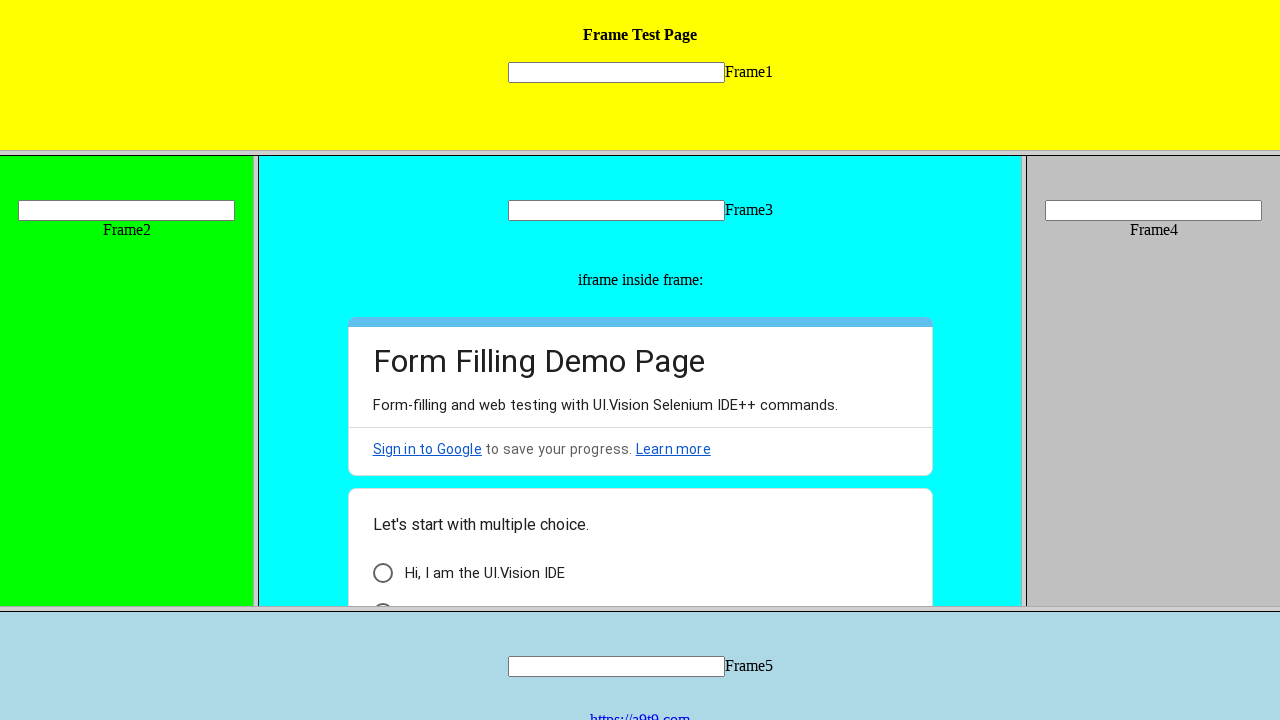

Located first frame element
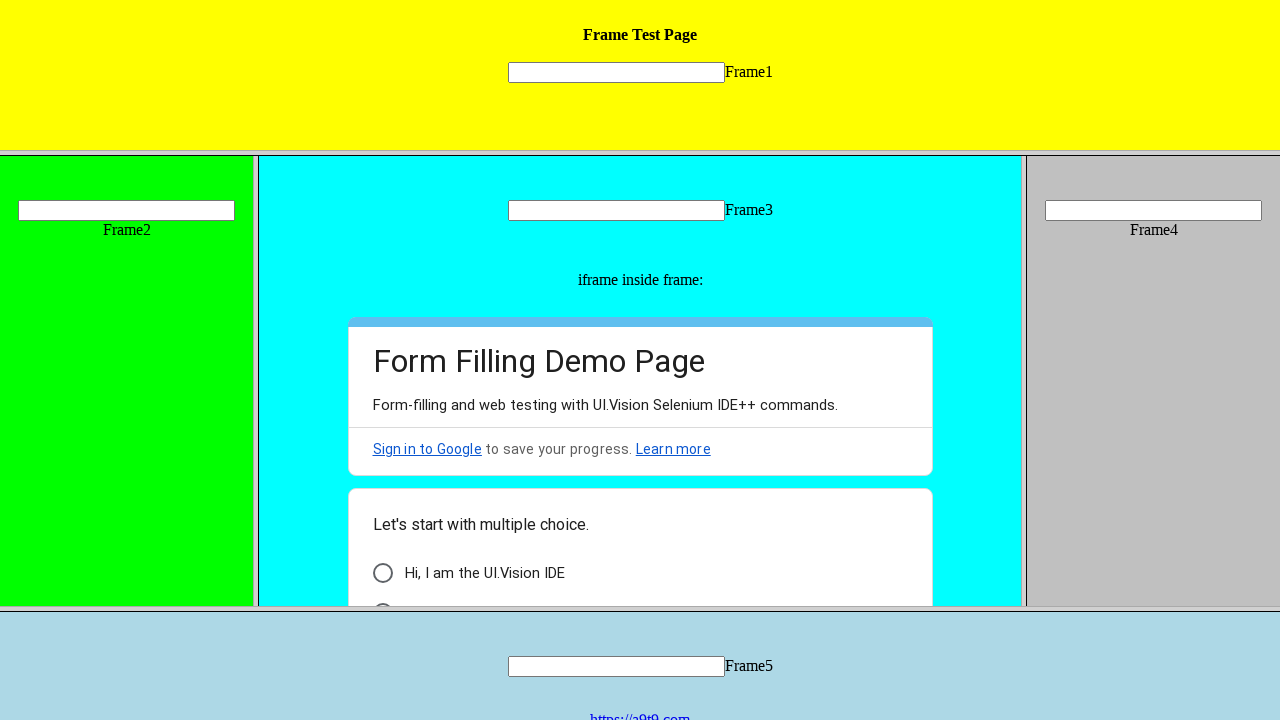

Filled text input 'mytext1' in frame 1 with 'Test' on frame >> nth=0 >> internal:control=enter-frame >> input[name='mytext1']
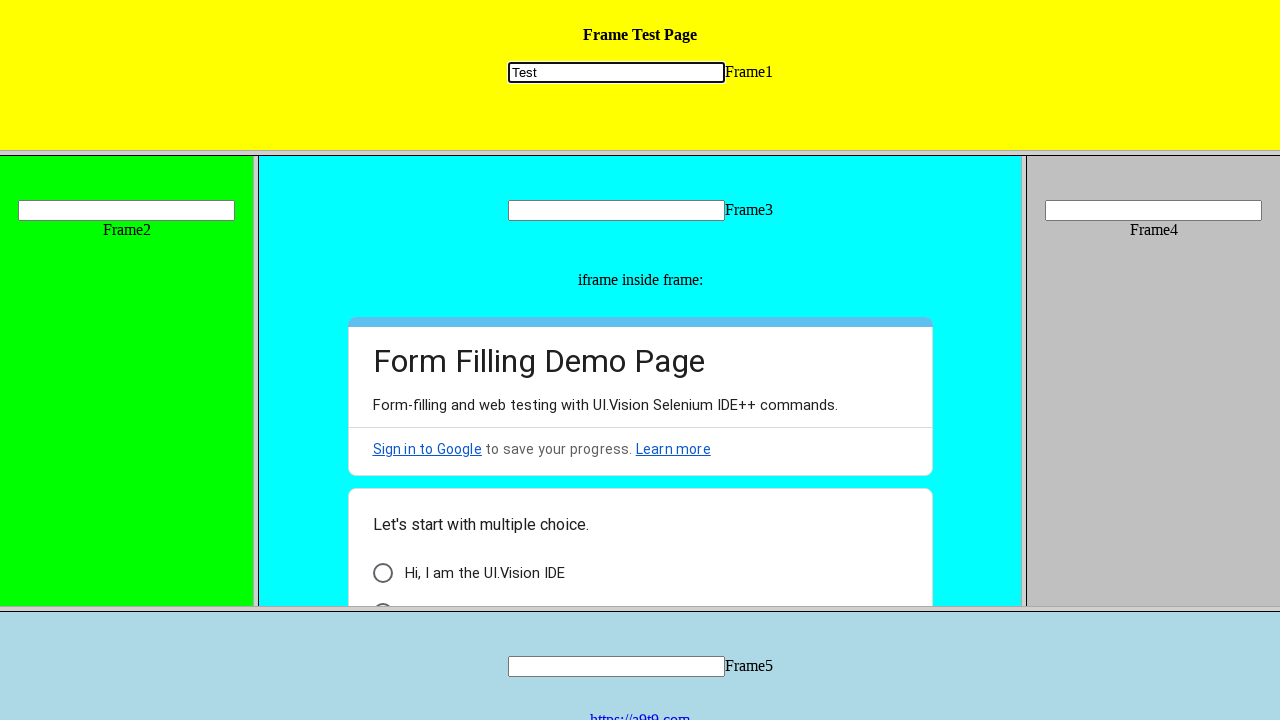

Located frame 2 with src='frame_2.html'
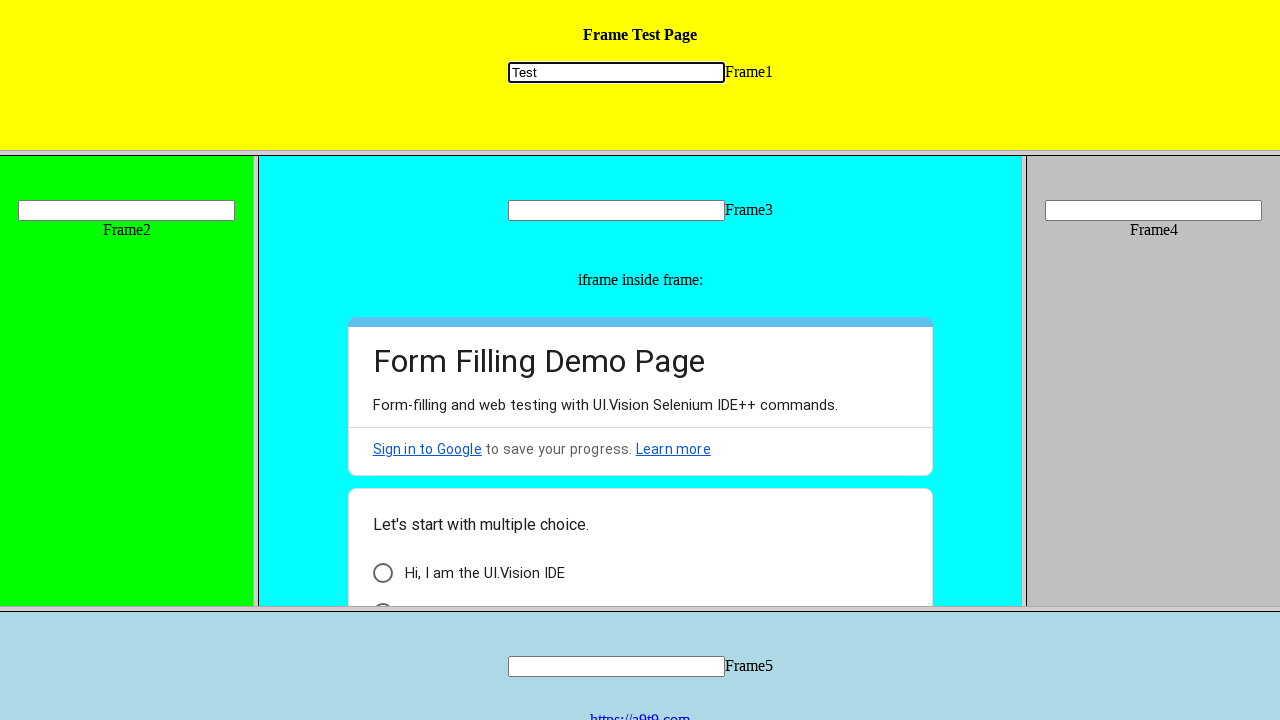

Filled text input 'mytext2' in frame 2 with 'Test1' on frame[src='frame_2.html'] >> internal:control=enter-frame >> input[name='mytext2
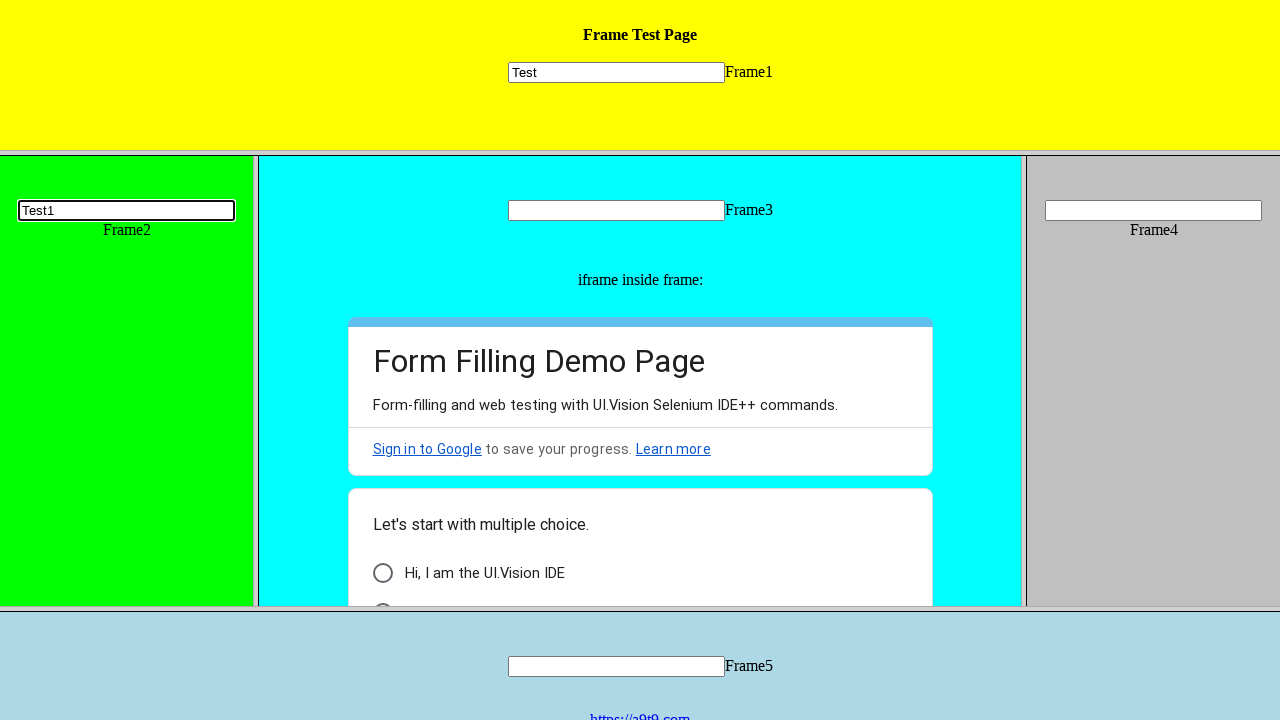

Located frame 3 with src='frame_3.html'
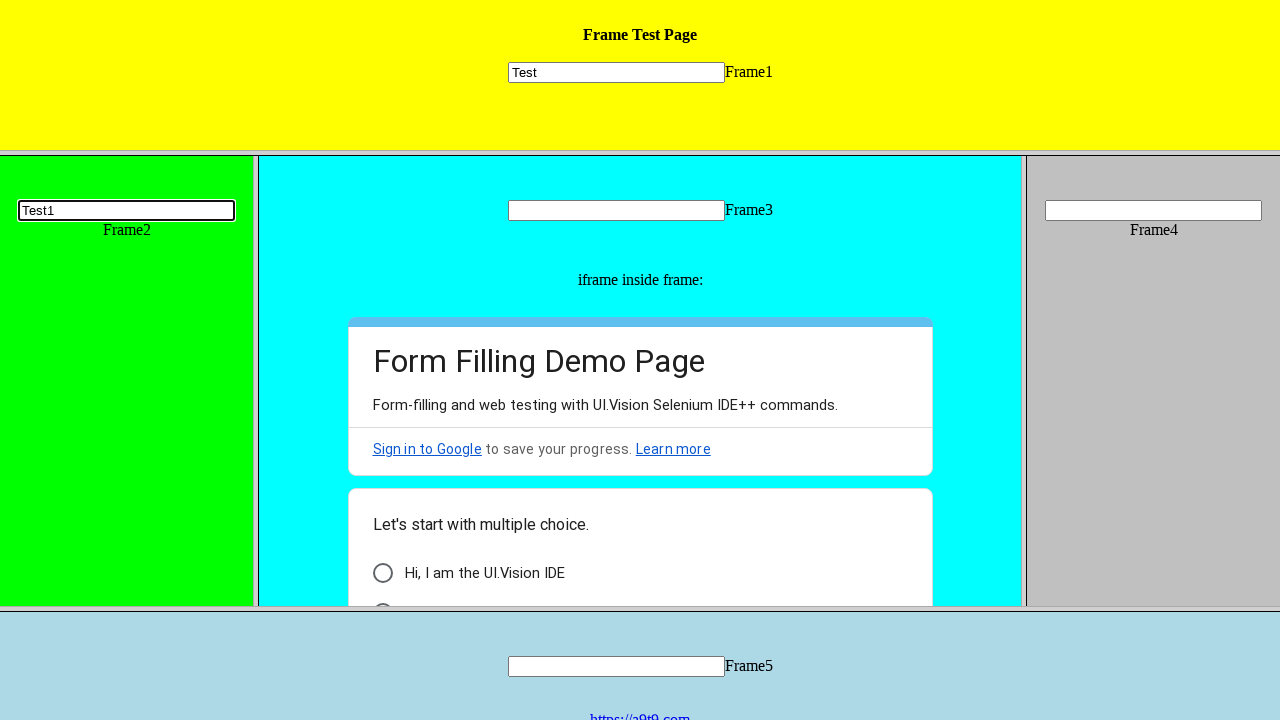

Filled text input 'mytext3' in frame 3 with 'Test3' on frame[src='frame_3.html'] >> internal:control=enter-frame >> input[name='mytext3
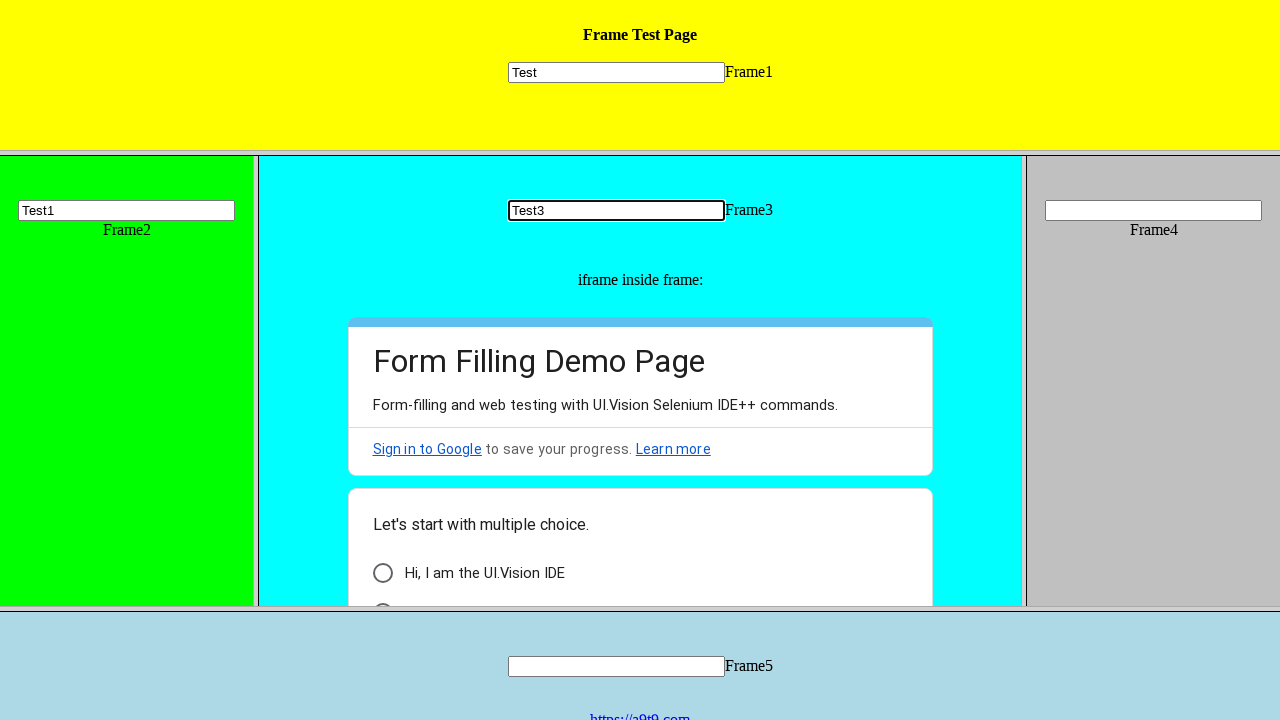

Located first nested iframe within frame 3
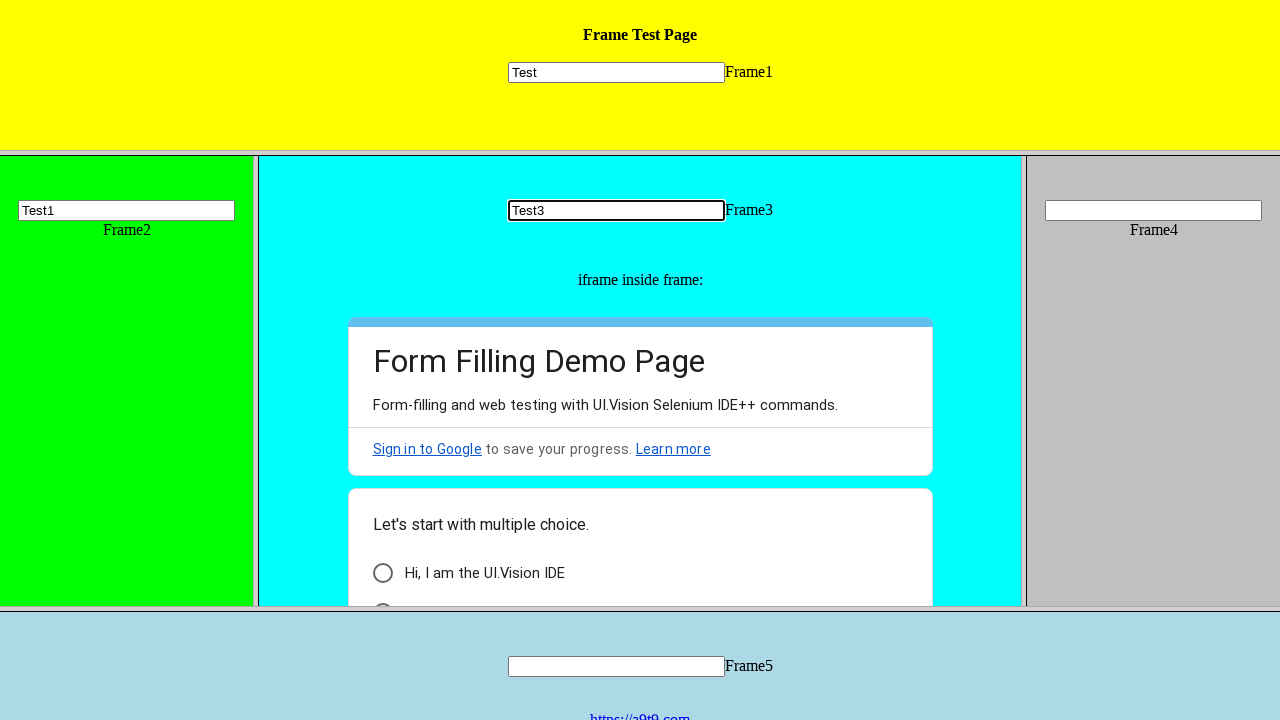

Clicked checkbox element in nested iframe within frame 3 at (382, 573) on frame[src='frame_3.html'] >> internal:control=enter-frame >> iframe >> nth=0 >> 
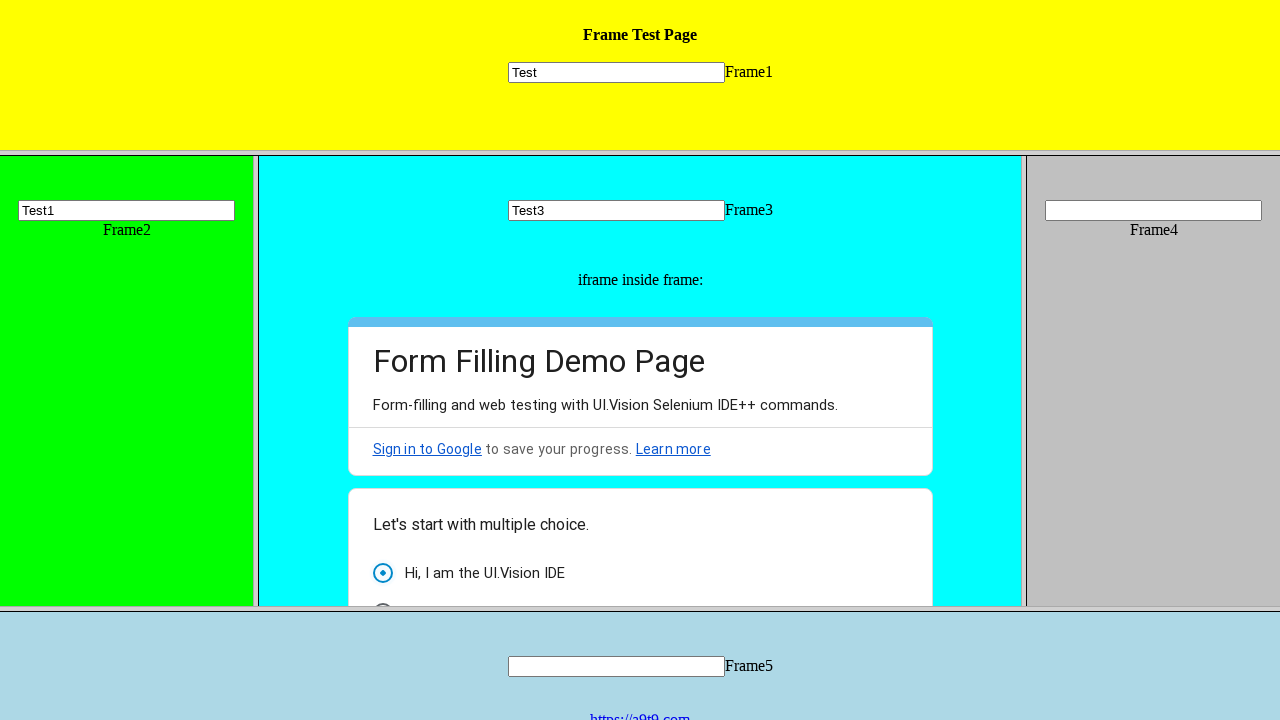

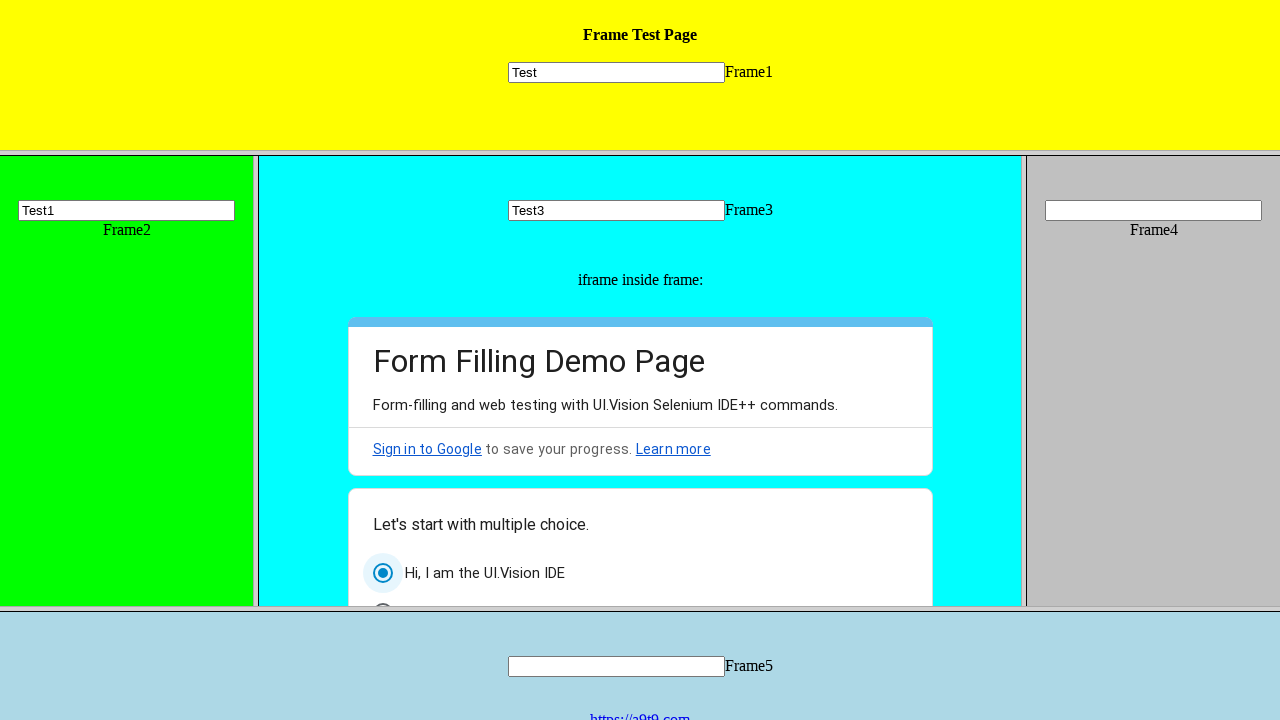